Tests the add to cart functionality on demoblaze.com by selecting a laptop, adding it to cart, accepting the confirmation alert, and viewing cart details.

Starting URL: https://www.demoblaze.com/

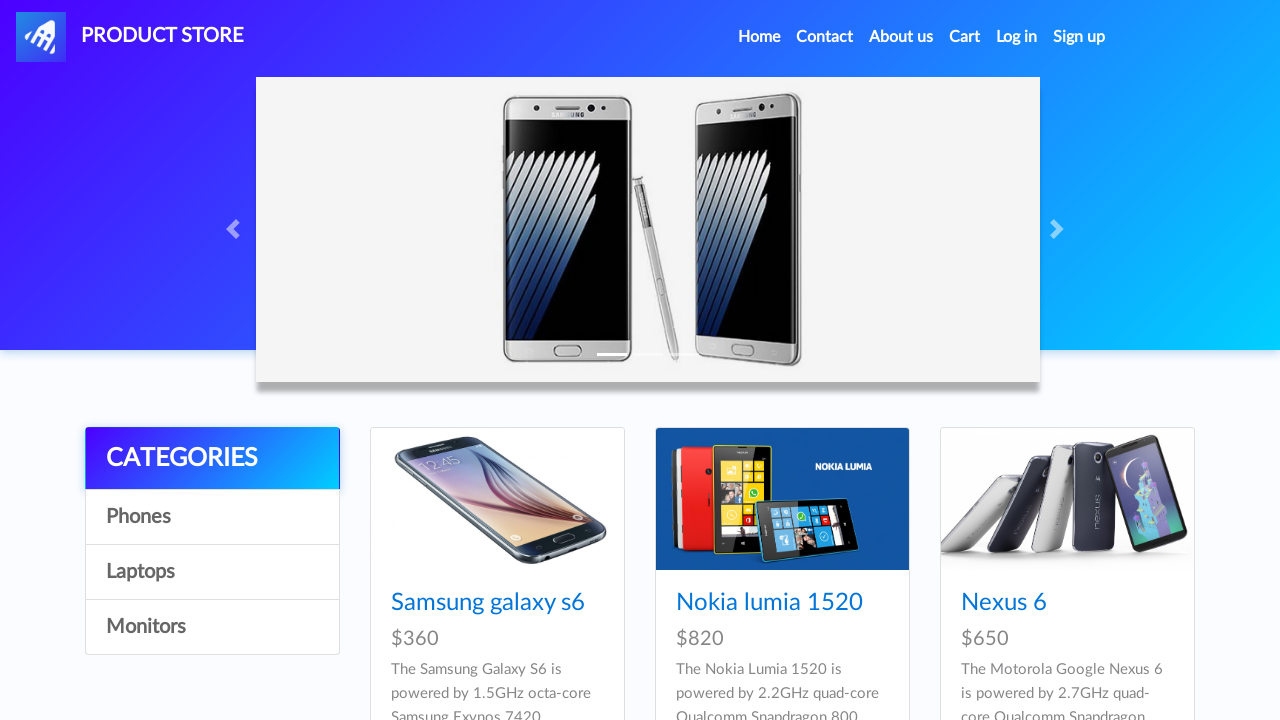

Clicked on Laptops section at (212, 572) on text=Laptops
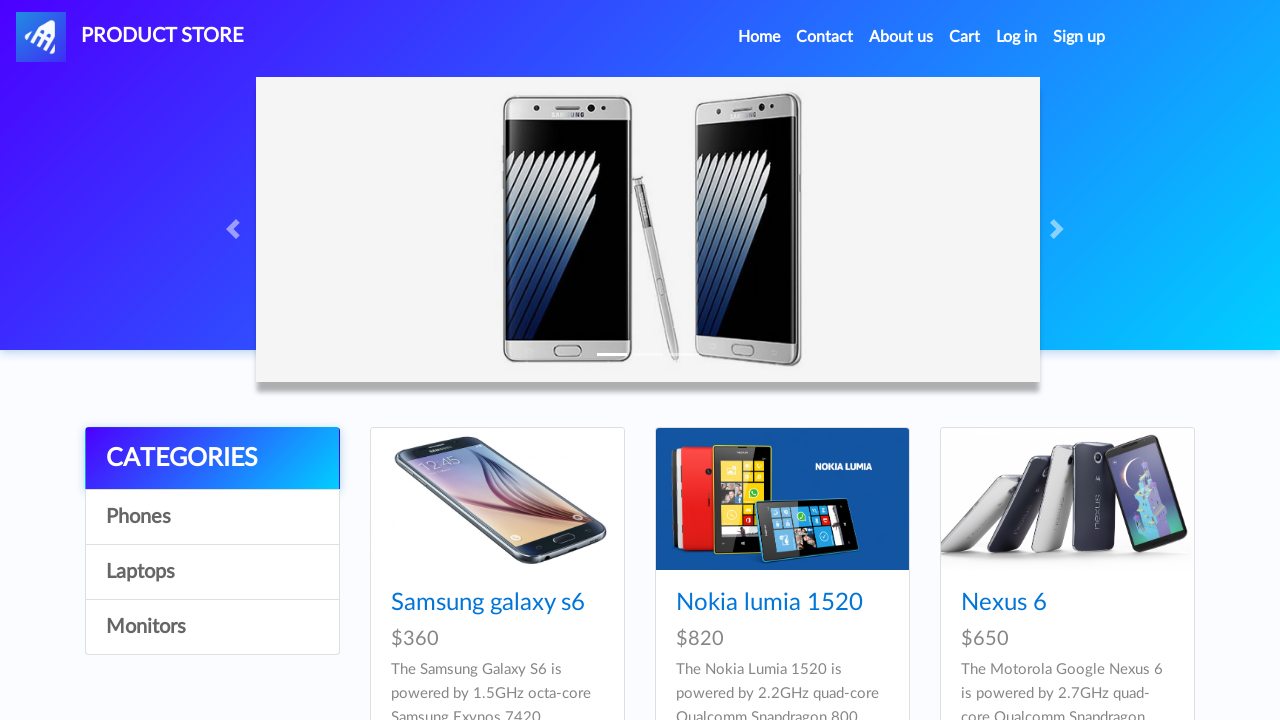

Laptop products loaded
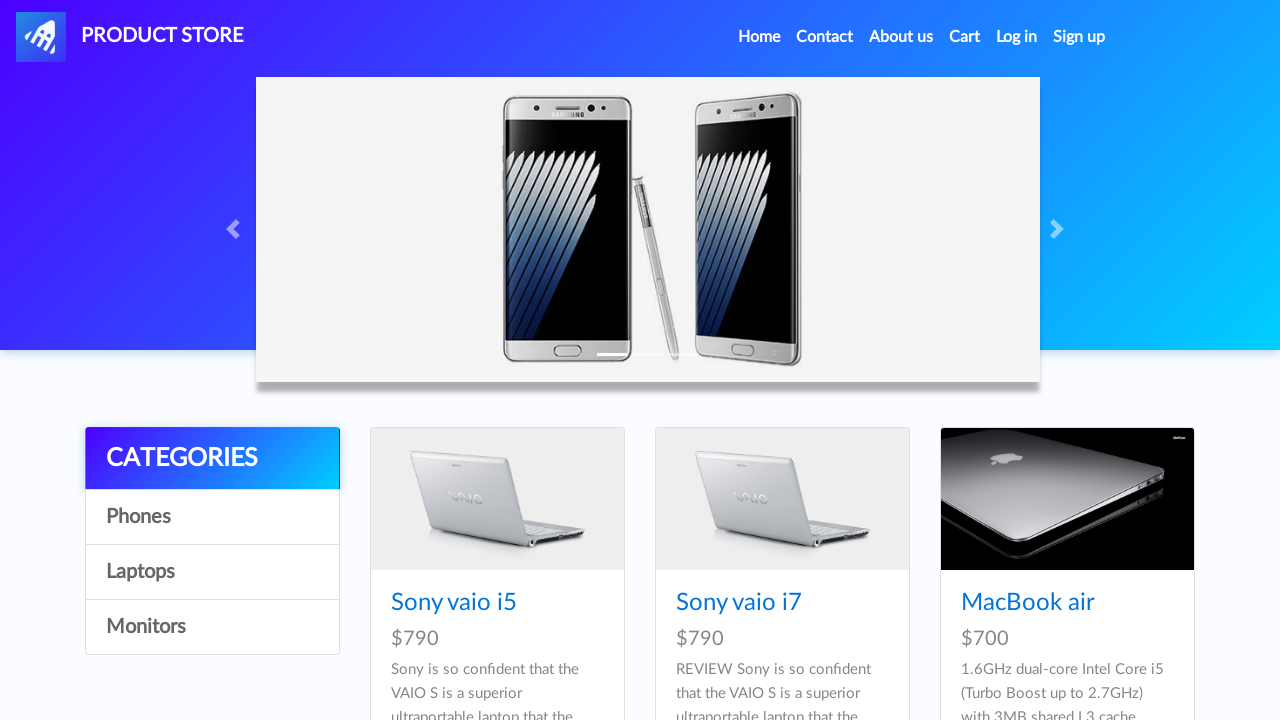

Selected a laptop product at (1028, 603) on xpath=//*[@id='tbodyid']/div[3]/div/div/h4/a
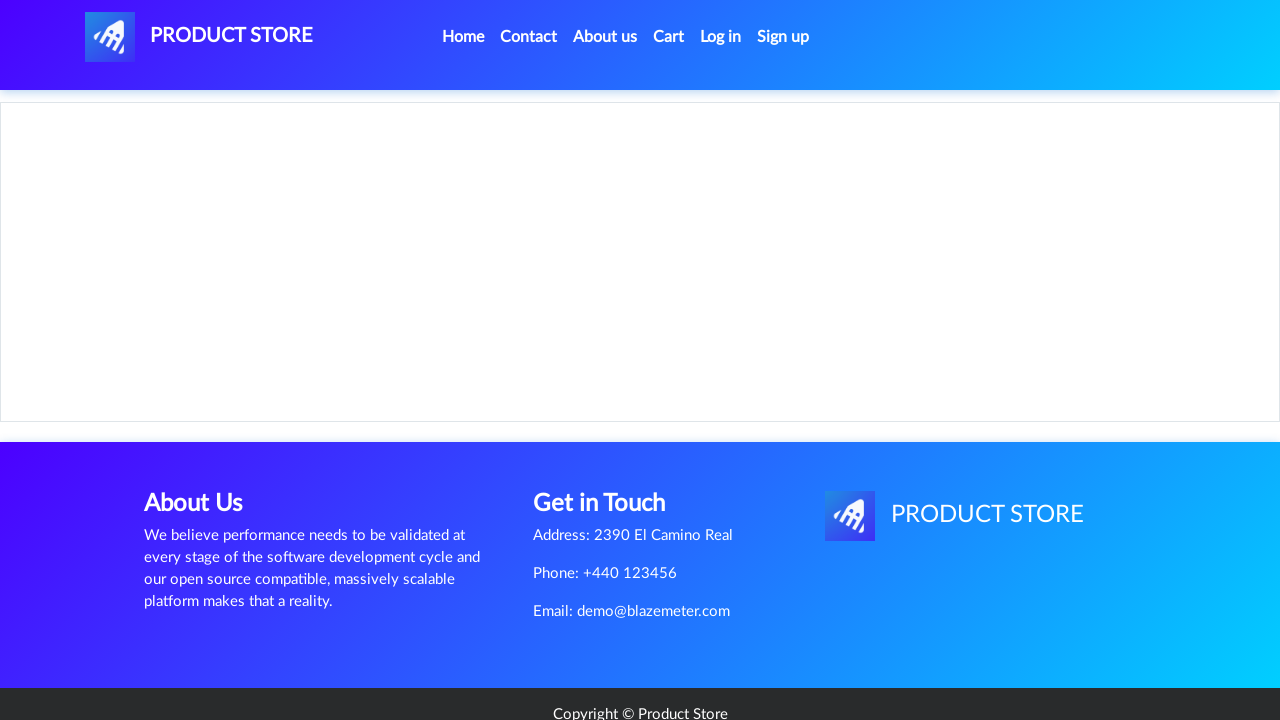

Add to cart button loaded
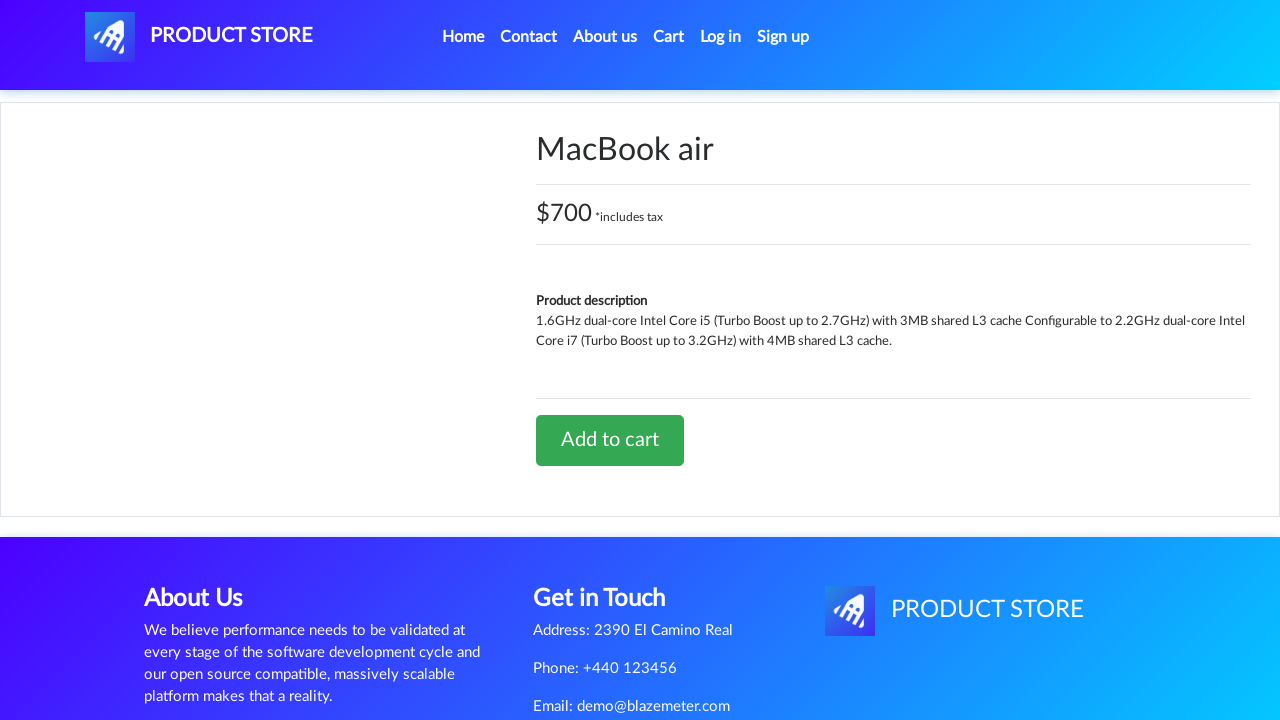

Clicked Add to cart button at (610, 440) on text=Add to cart
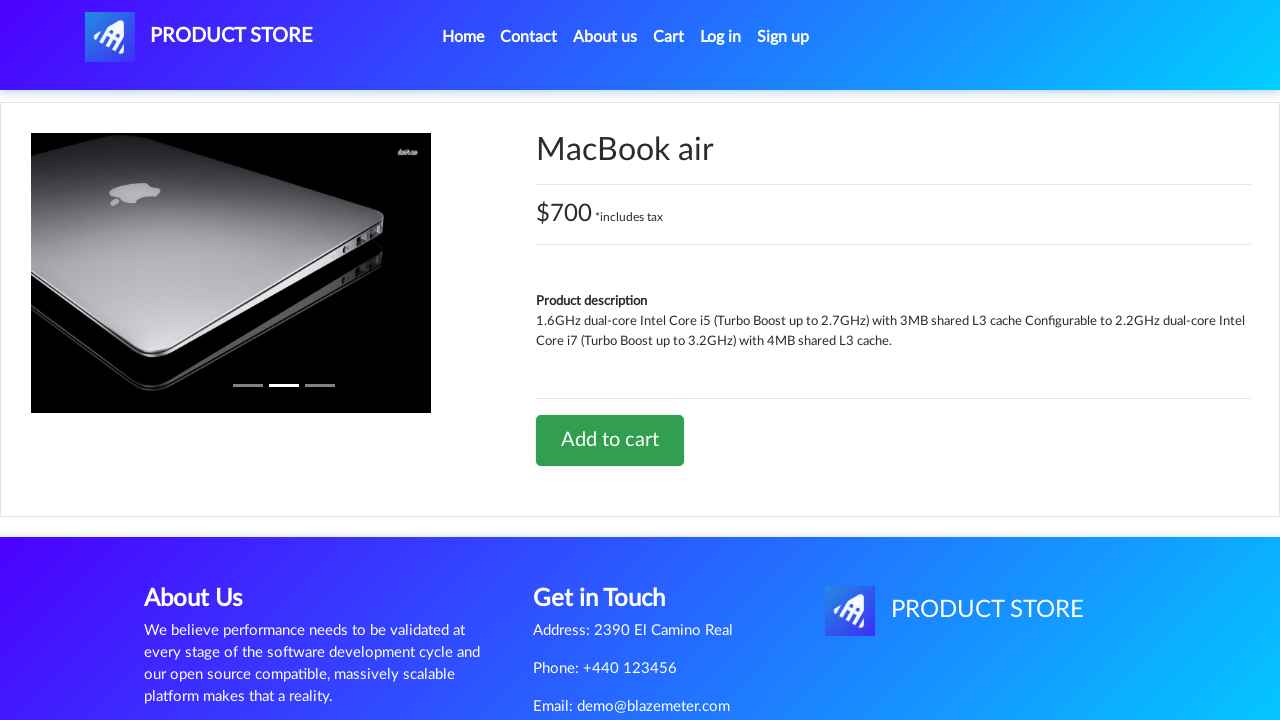

Set up alert handler to accept confirmations
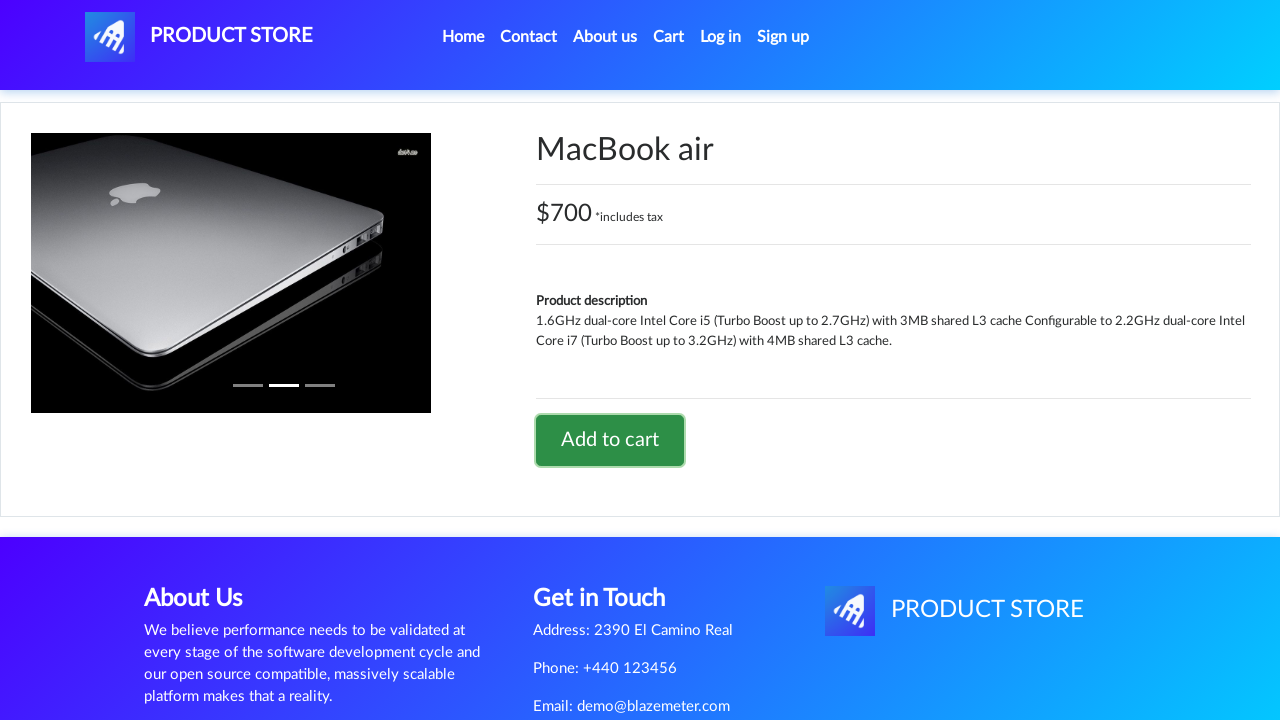

Waited for confirmation alert to be processed
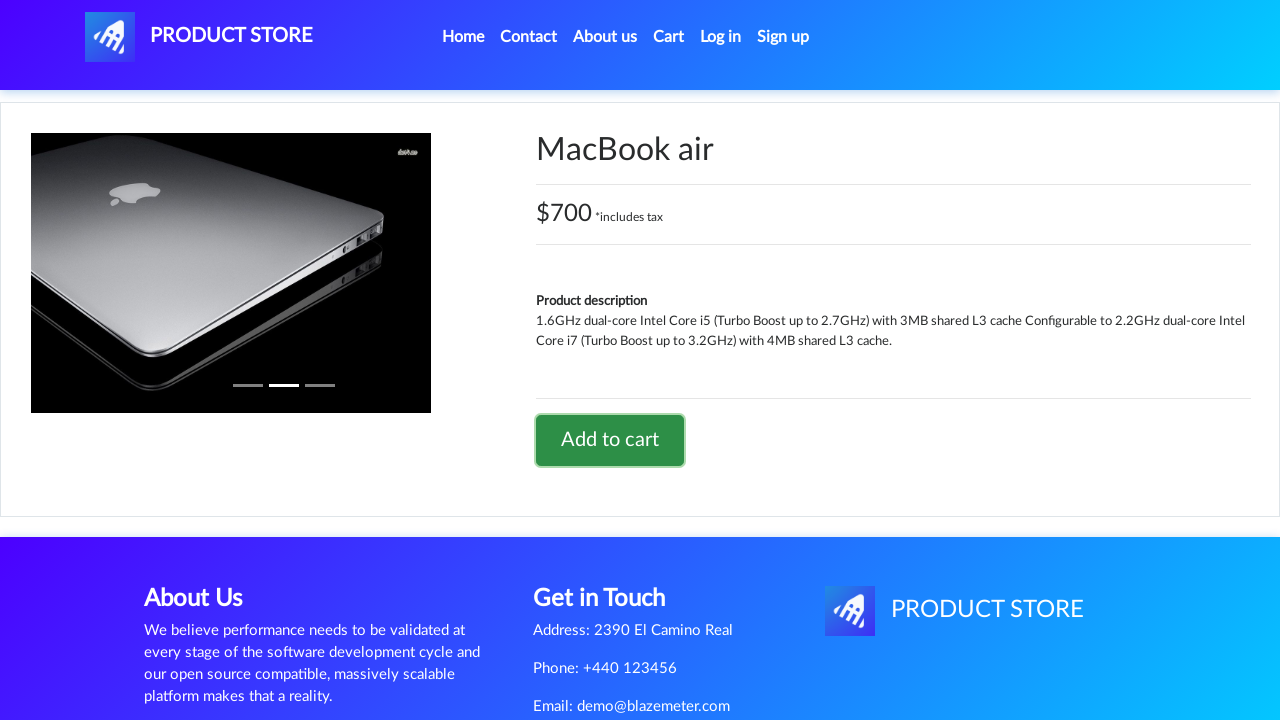

Clicked on Cart link at (669, 37) on text=Cart
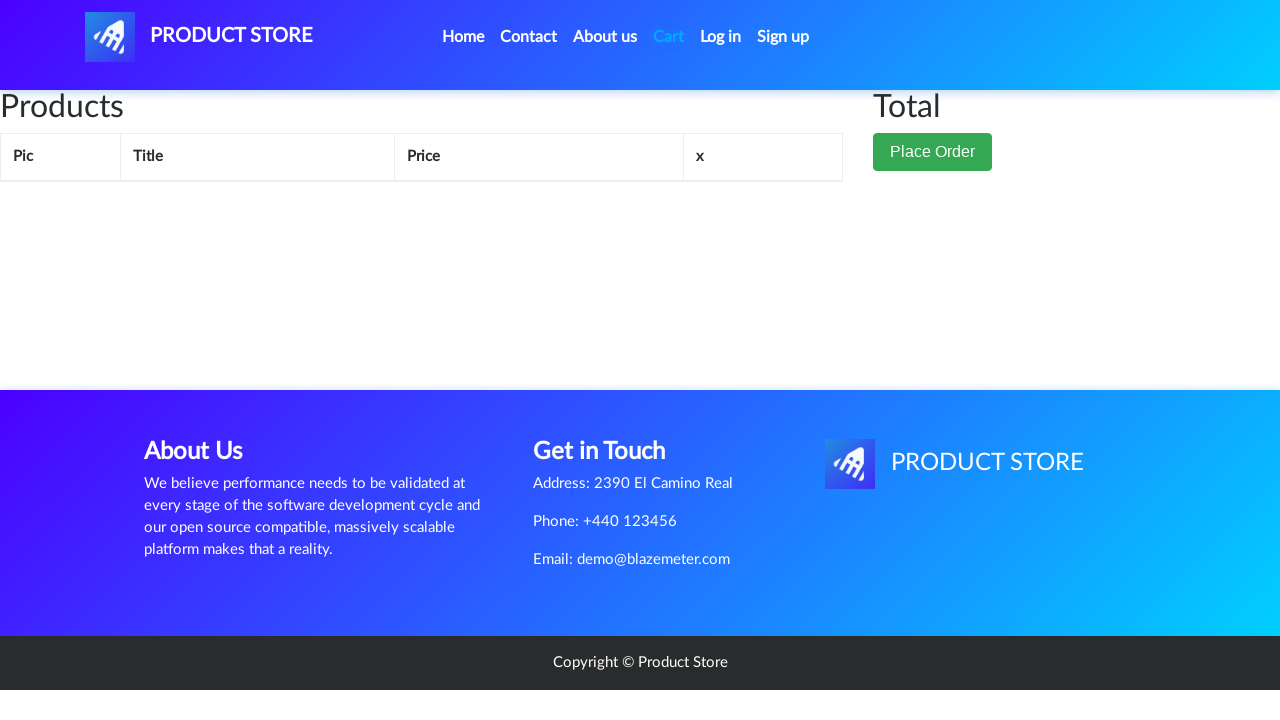

Cart loaded and item is displayed
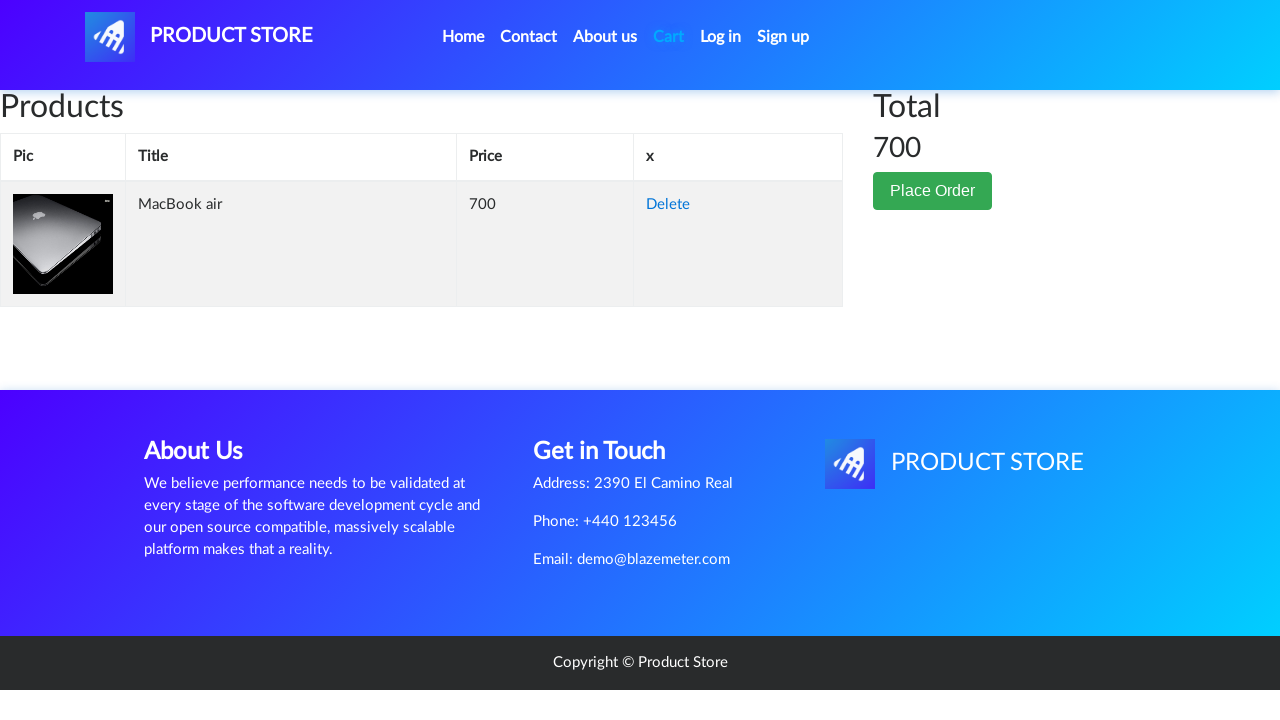

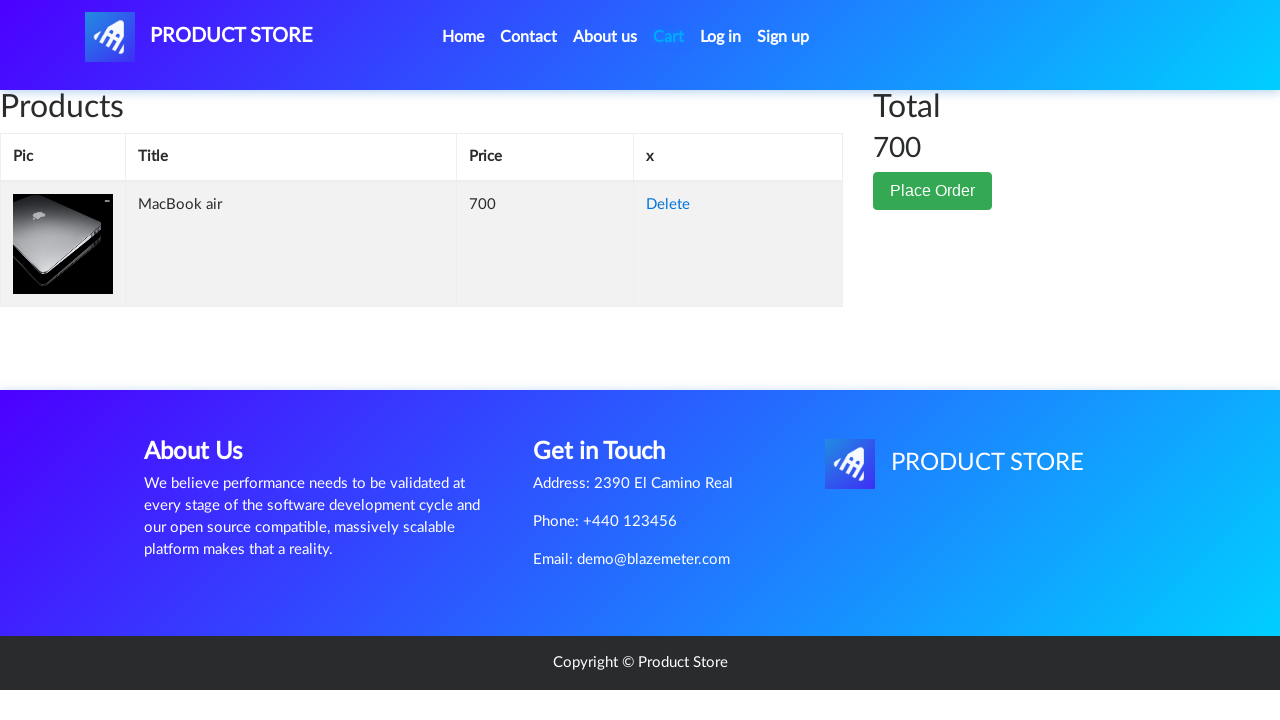